Tests radio button functionality by clicking through all radio buttons, then specifically selects Option 2

Starting URL: https://kristinek.github.io/site/examples/actions

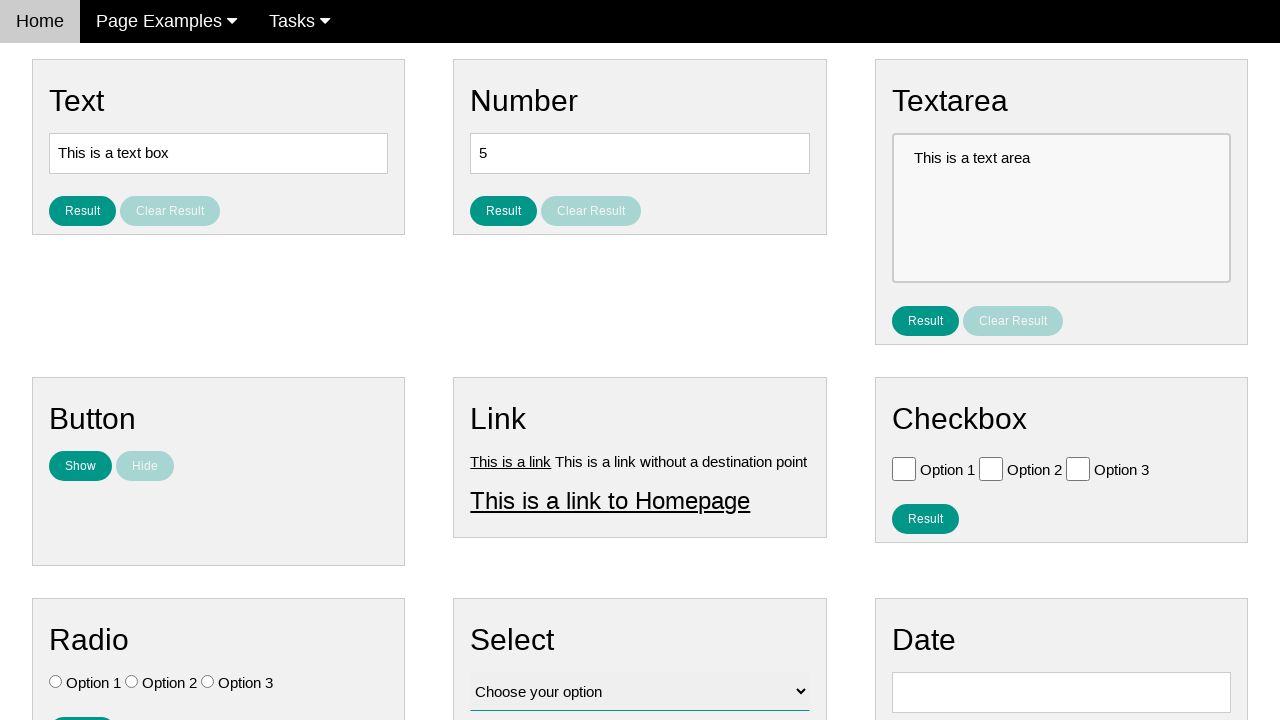

Navigated to radio button actions test page
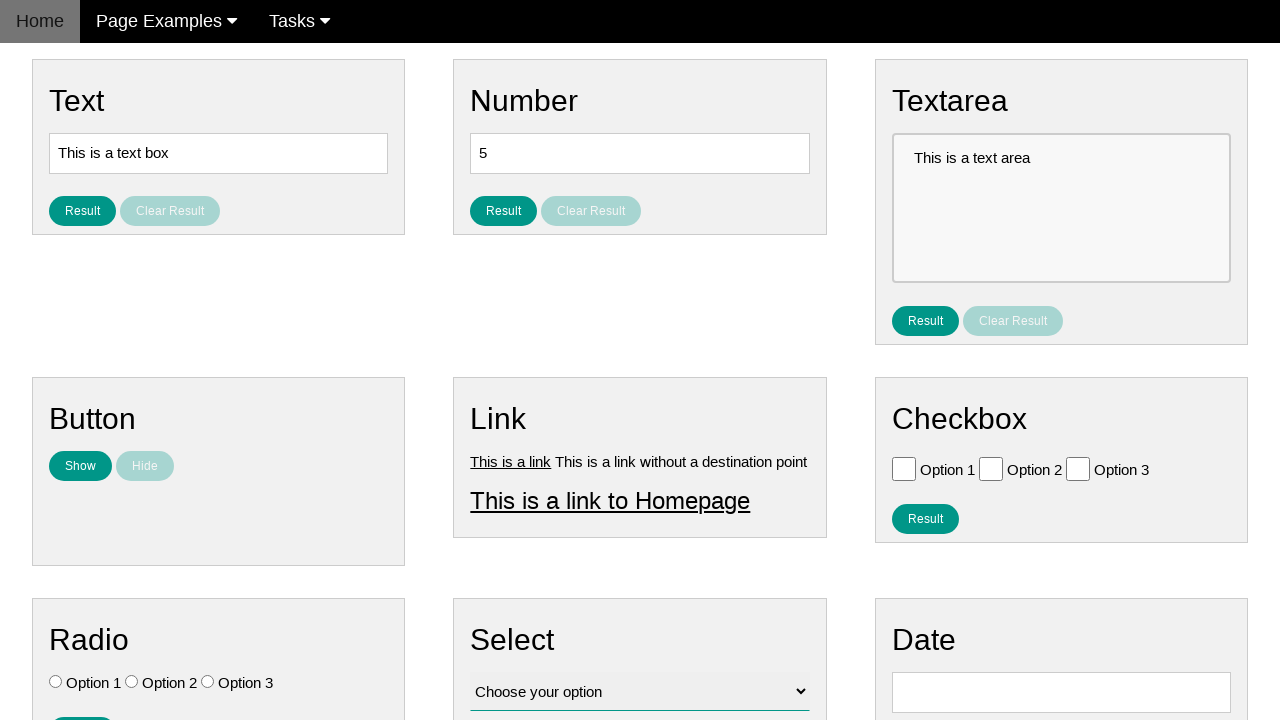

Located all radio button elements
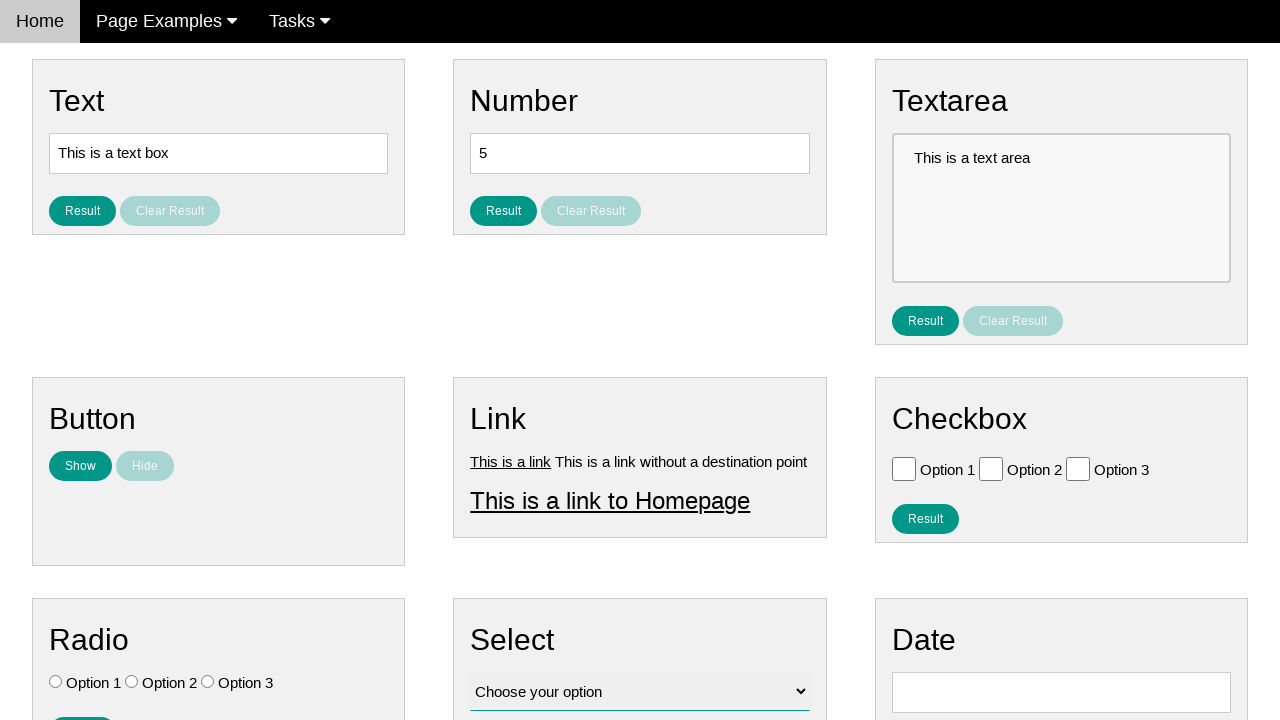

Found 3 radio buttons
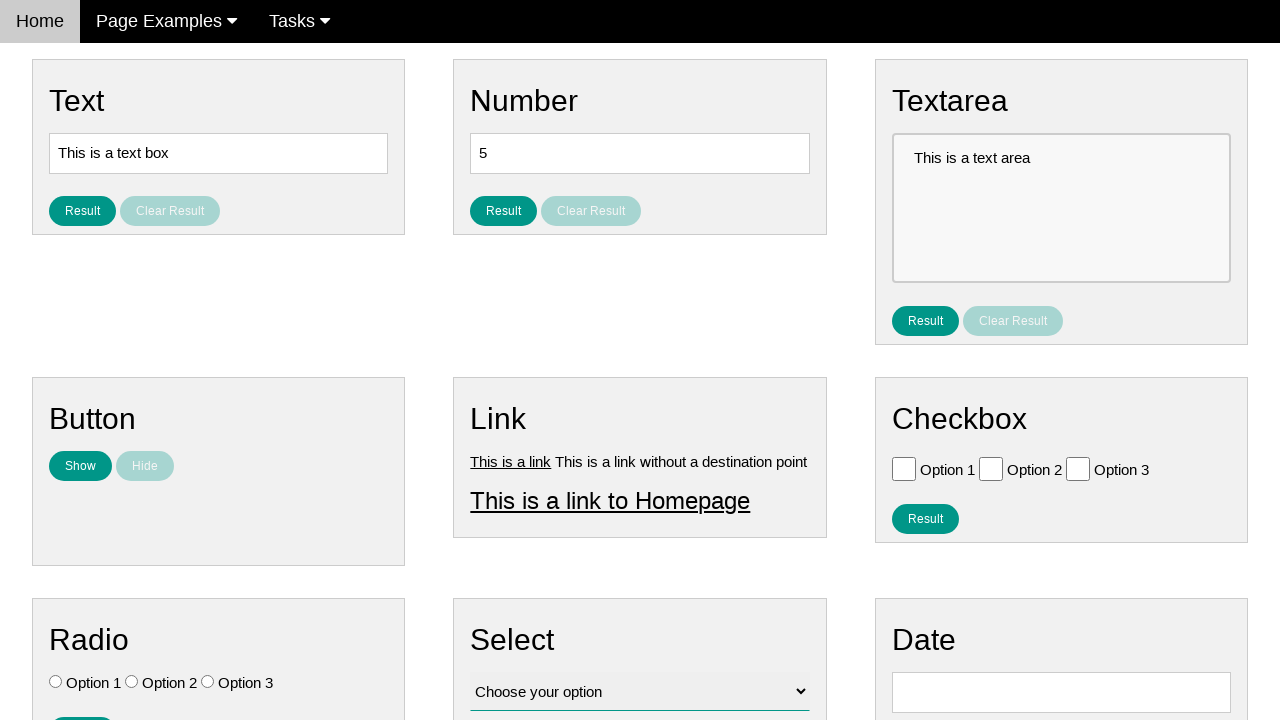

Clicked radio button at index 0 at (56, 682) on .w3-check[type='radio'] >> nth=0
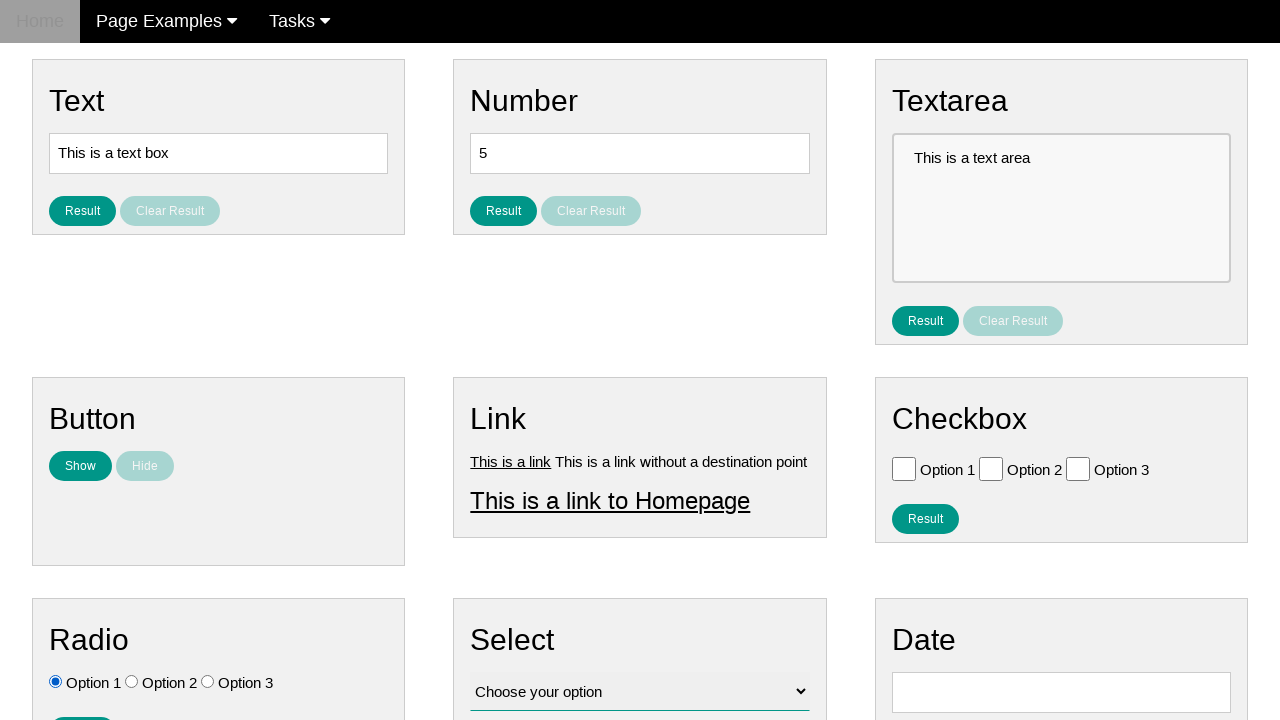

Clicked radio button at index 1 at (132, 682) on .w3-check[type='radio'] >> nth=1
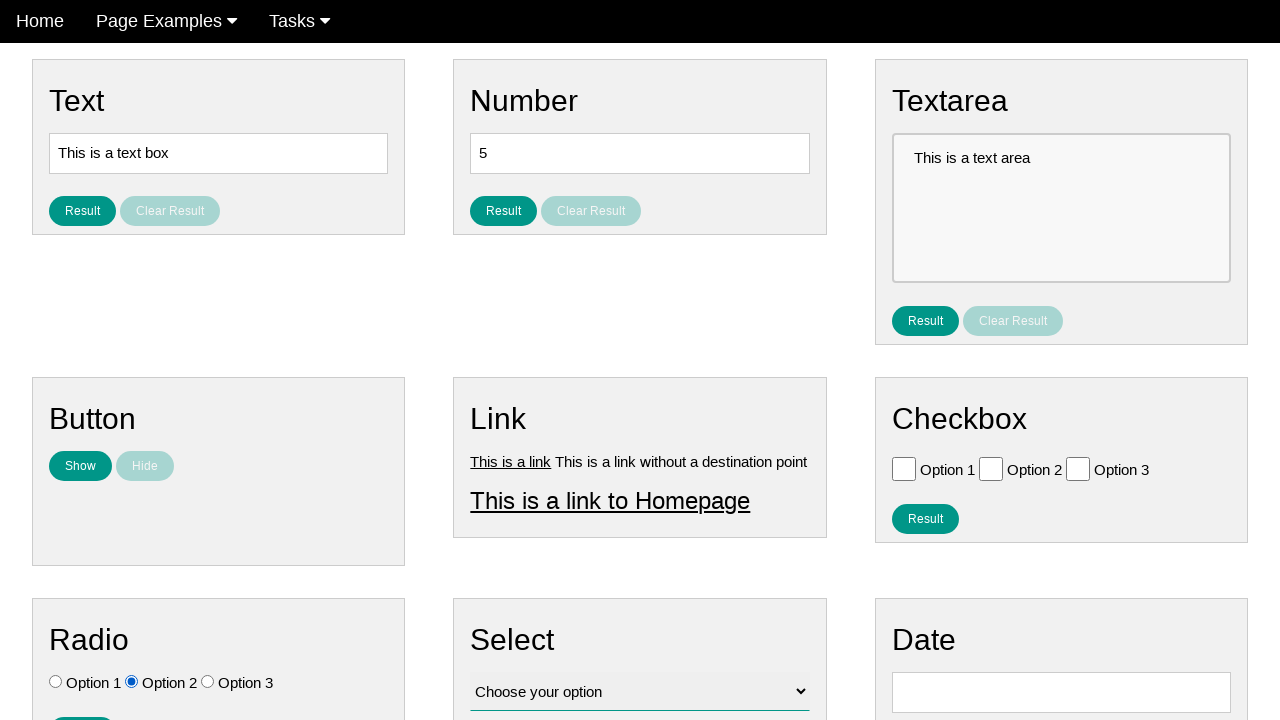

Clicked radio button at index 2 at (208, 682) on .w3-check[type='radio'] >> nth=2
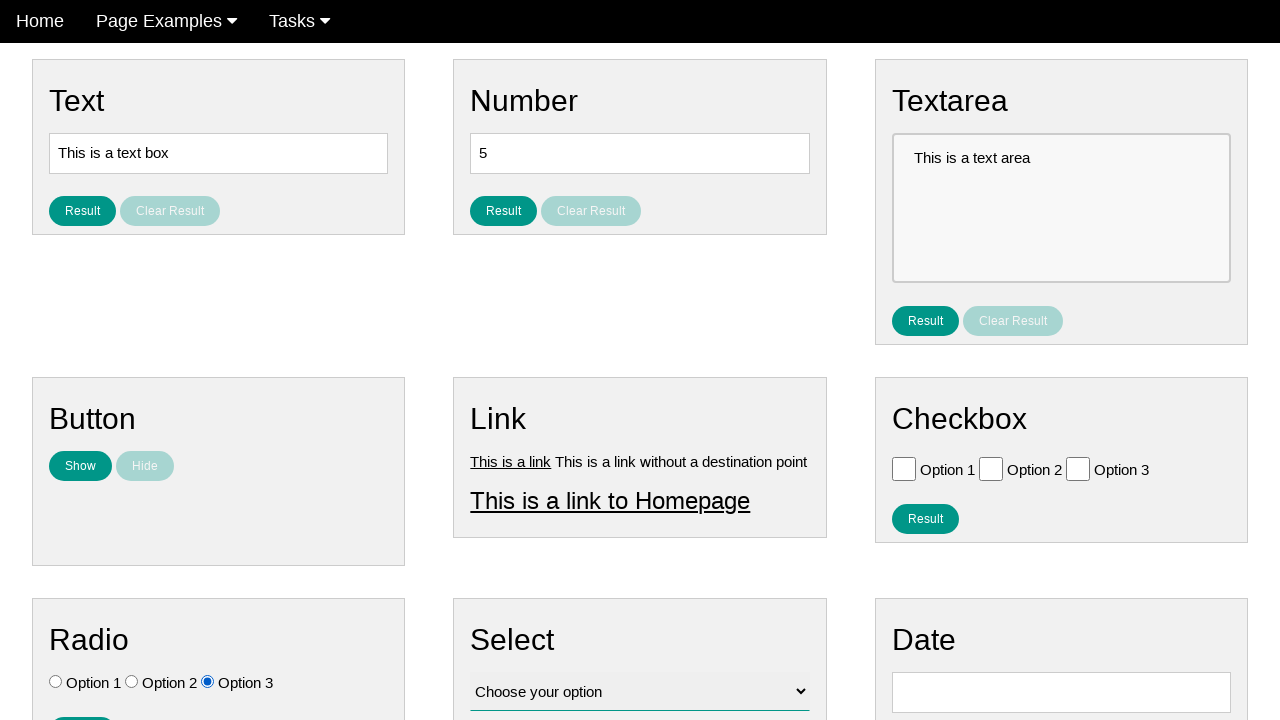

Located Option 2 radio button
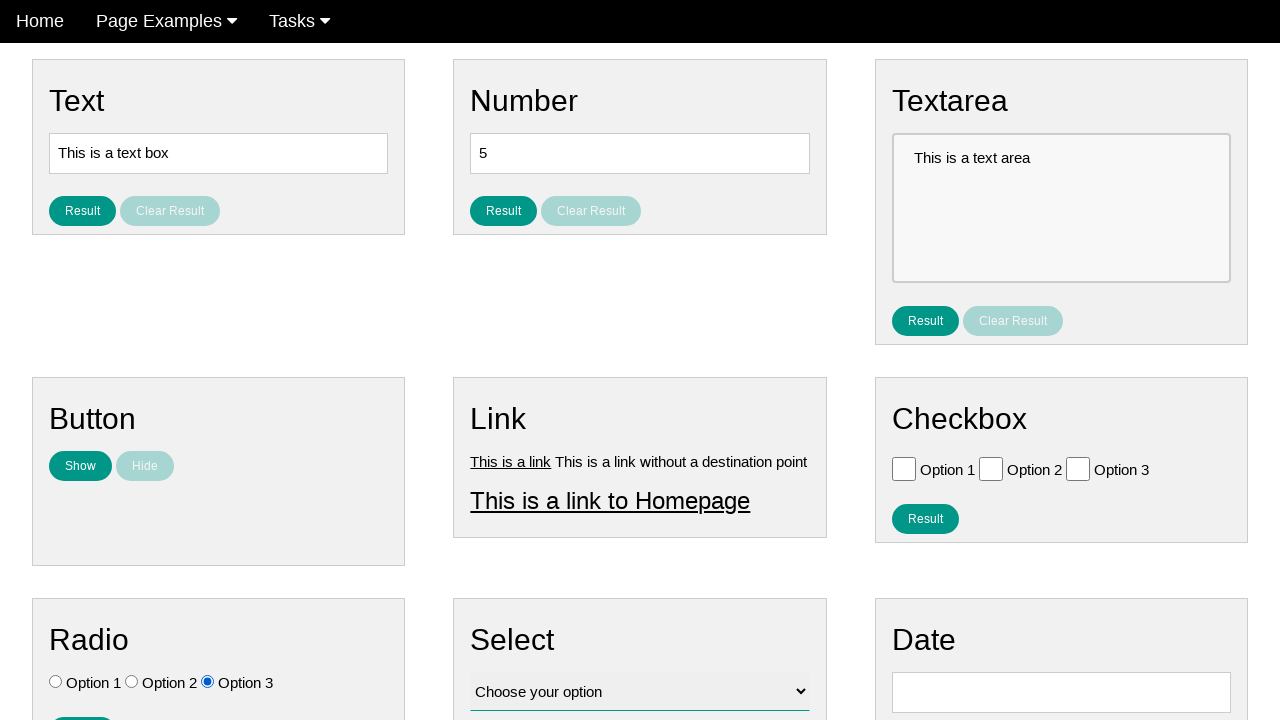

Clicked Option 2 radio button to select it at (132, 682) on .w3-check[value='Option 2'][type='radio']
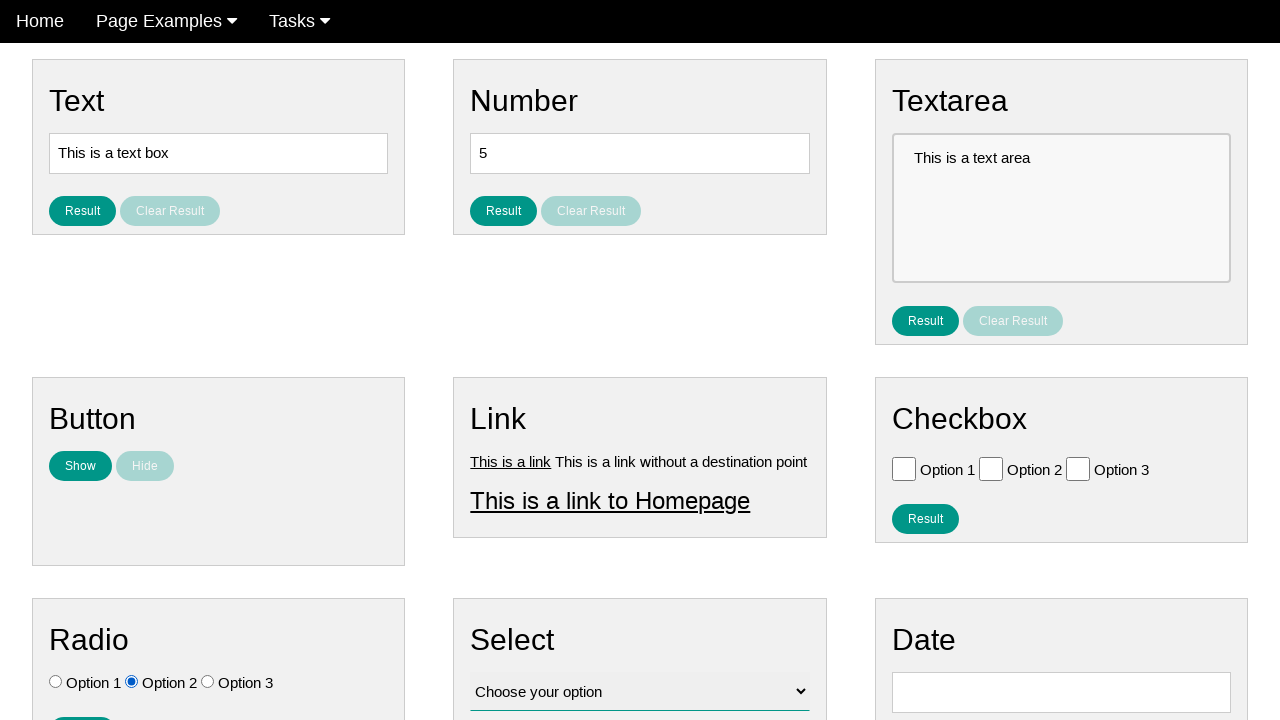

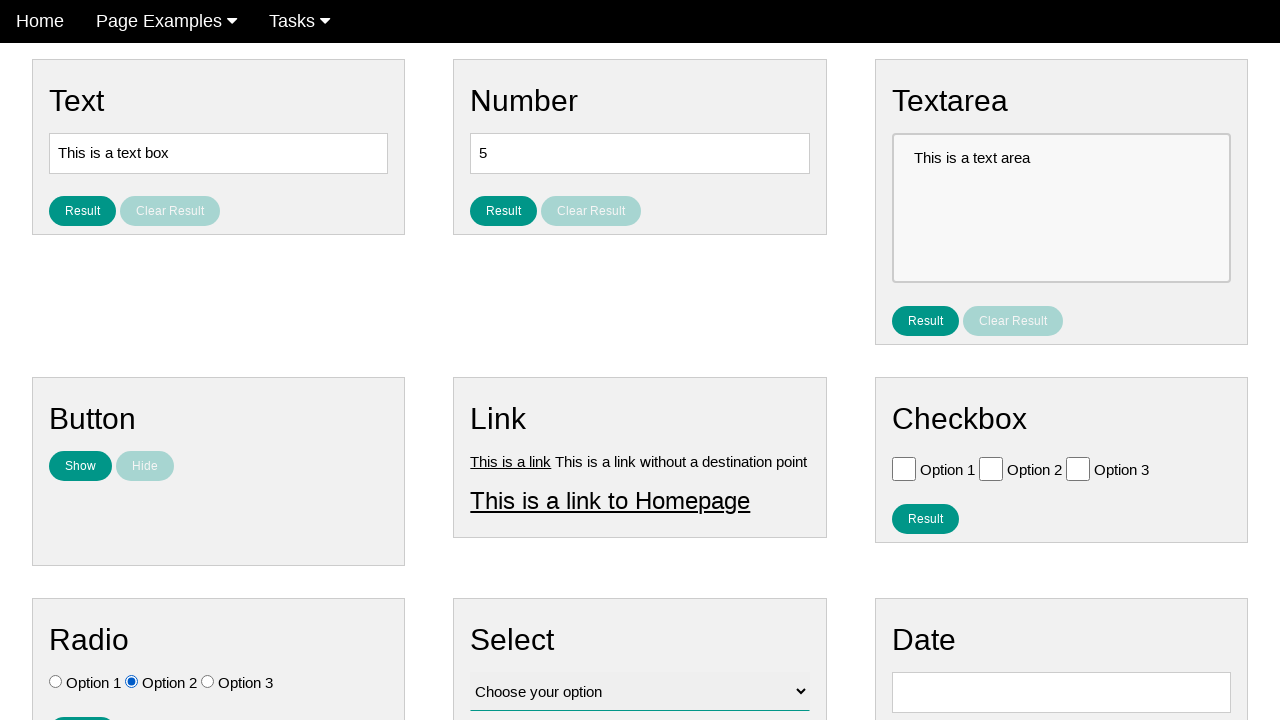